Tests a text box form by filling in user name, email, current address, and permanent address fields, then submitting the form.

Starting URL: https://demoqa.com/text-box/

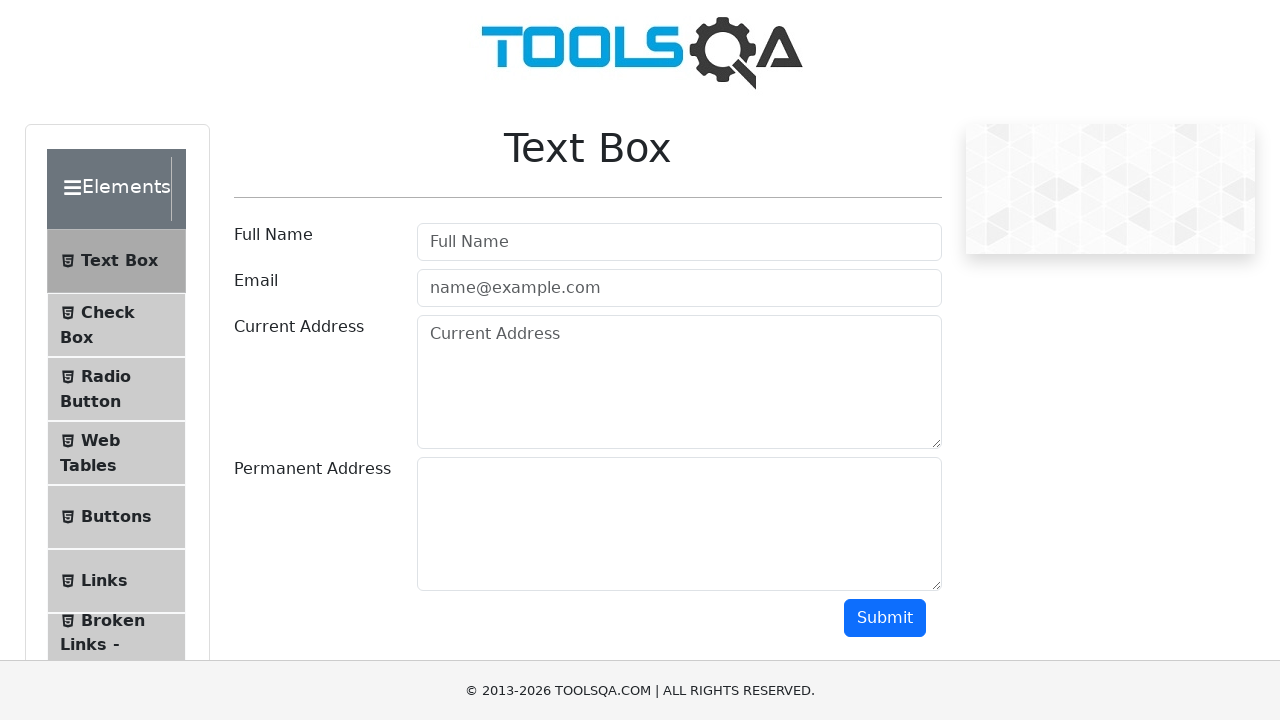

Filled user name field with 'Sarah Thompson' on #userName
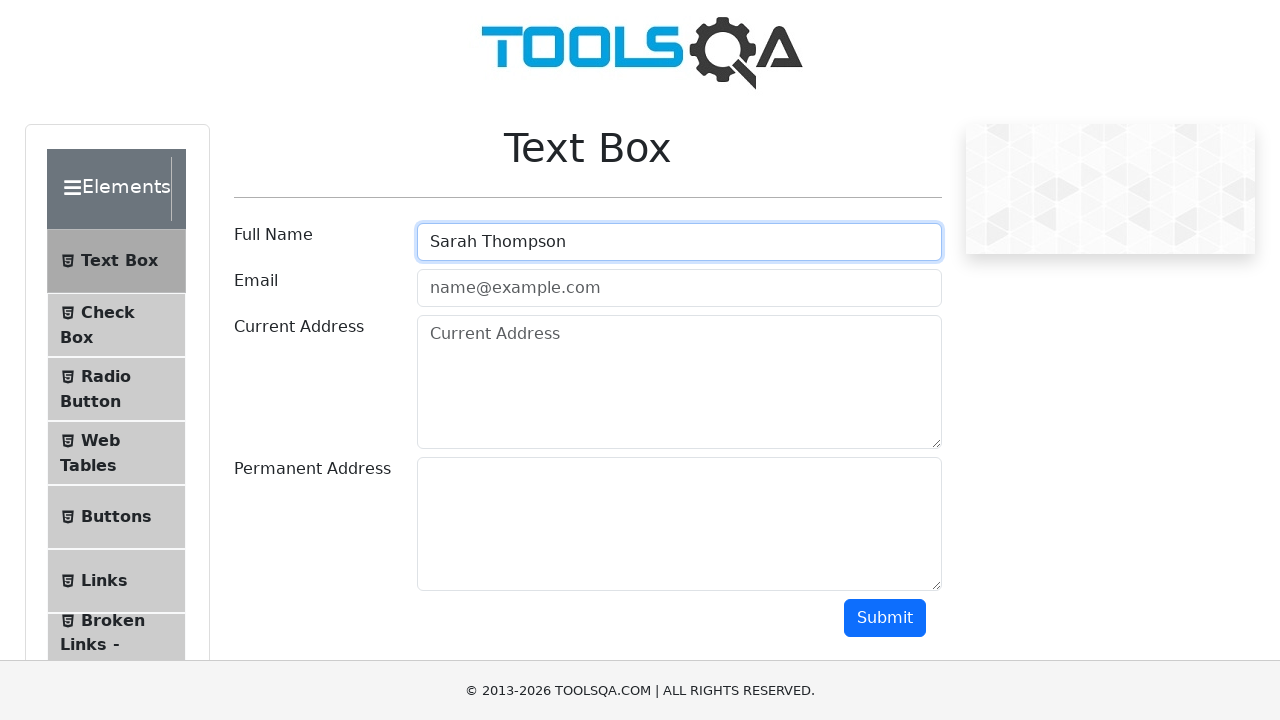

Filled email field with 'sarah.thompson@testmail.com' on #userEmail
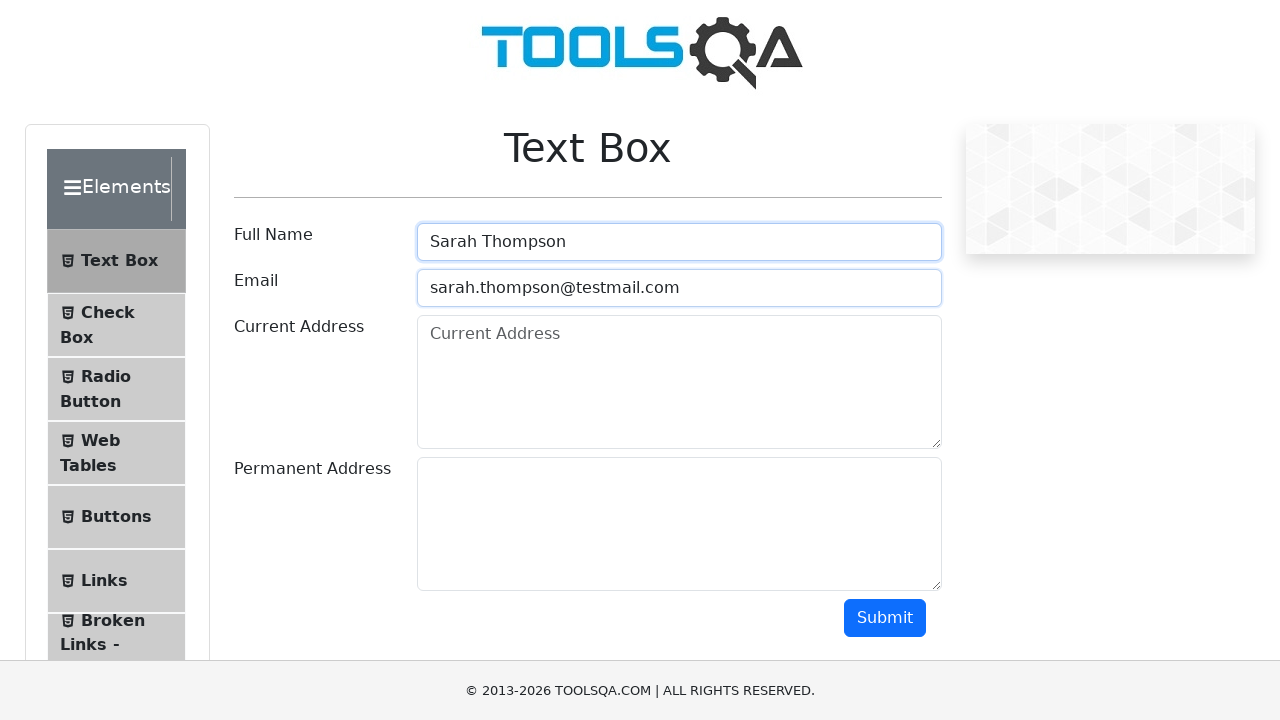

Filled current address field with '742 Evergreen Terrace, Springfield, IL 62701' on #currentAddress
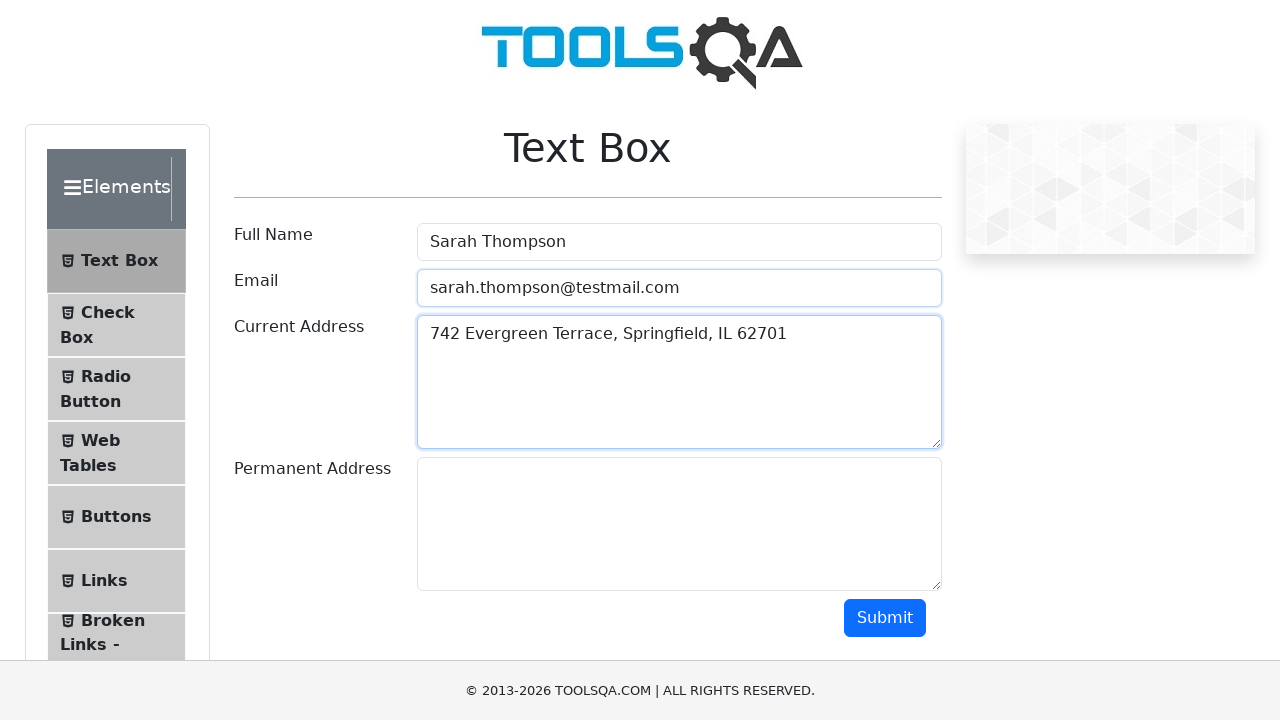

Filled permanent address field with '1500 Oak Avenue, Austin, TX 78701' on #permanentAddress
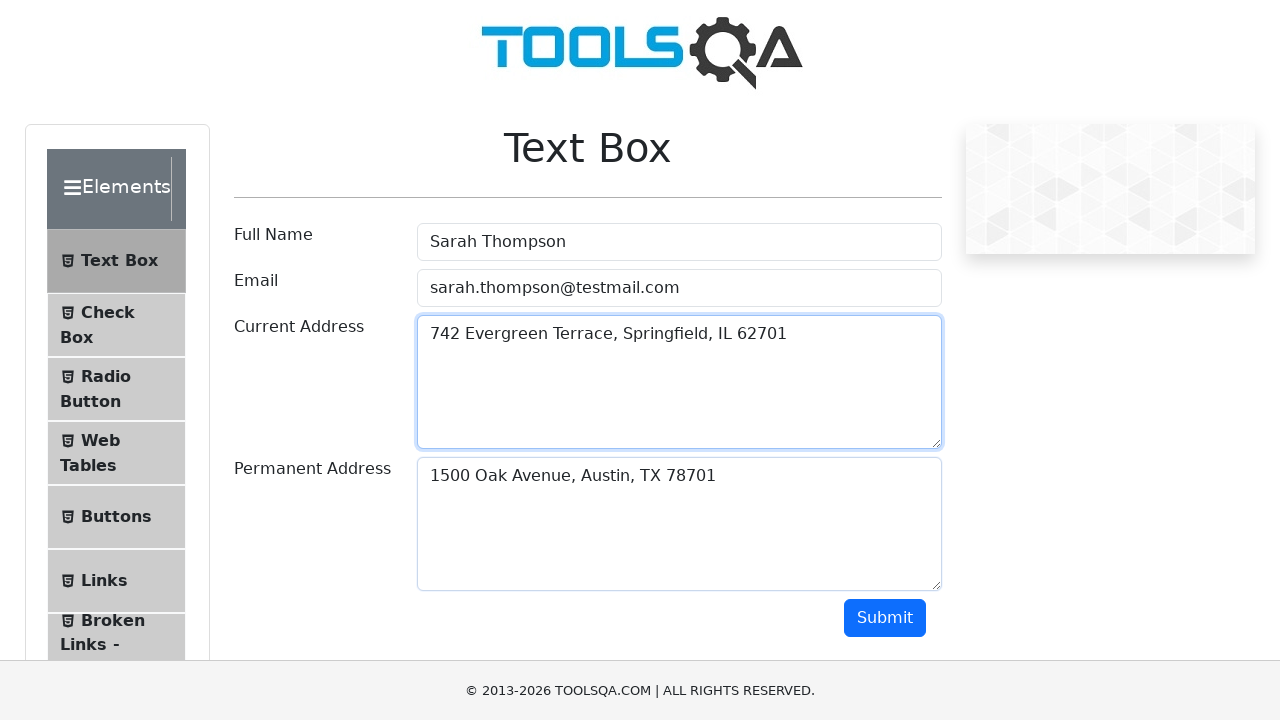

Clicked submit button to submit the form at (885, 618) on #submit
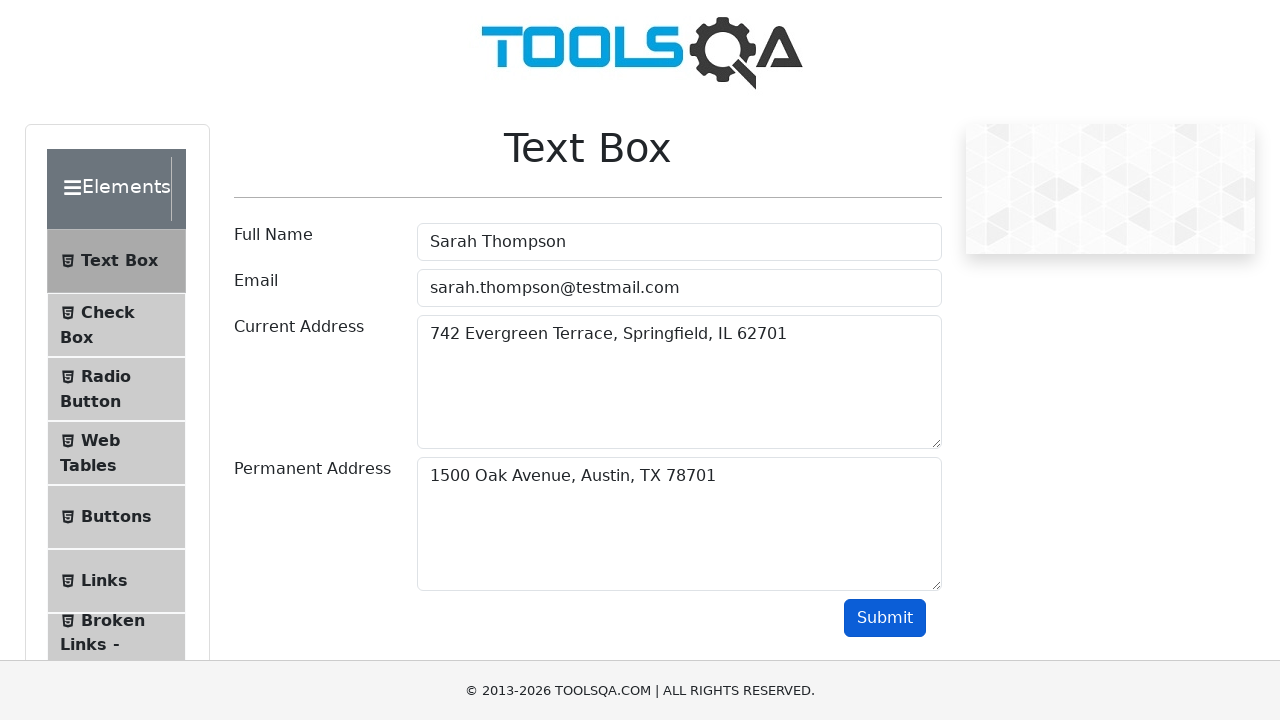

Form output appeared after submission
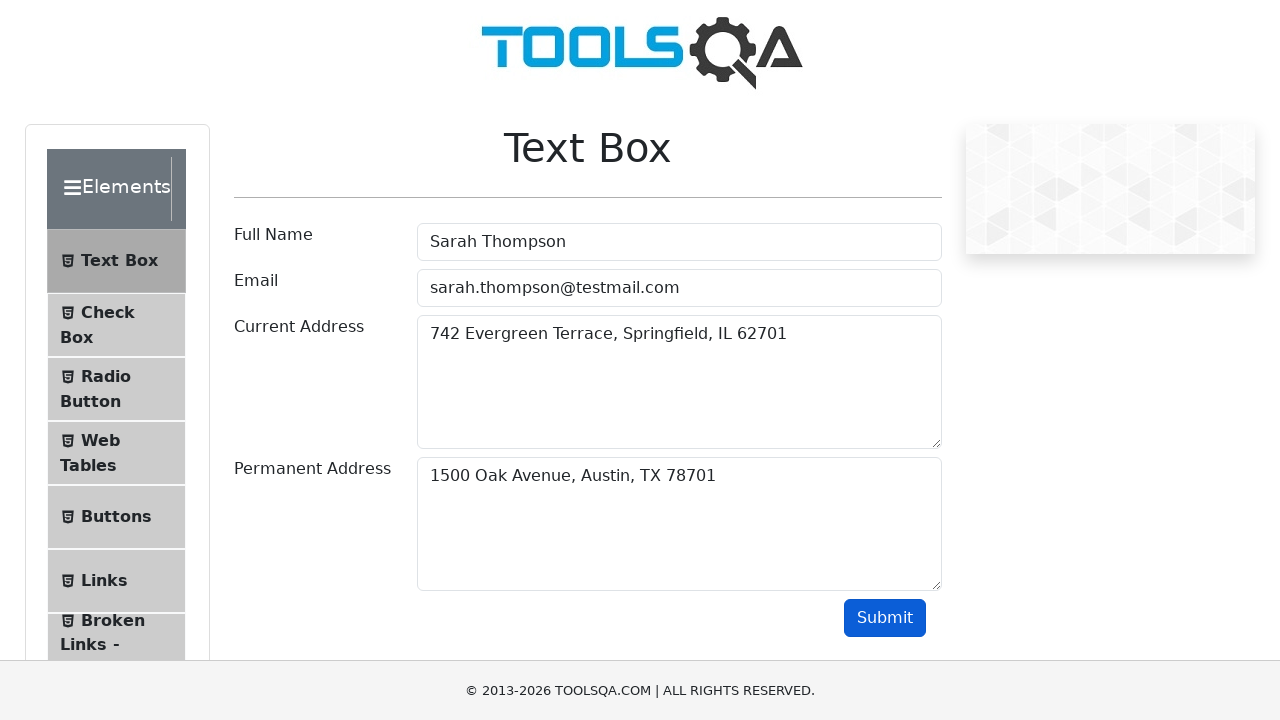

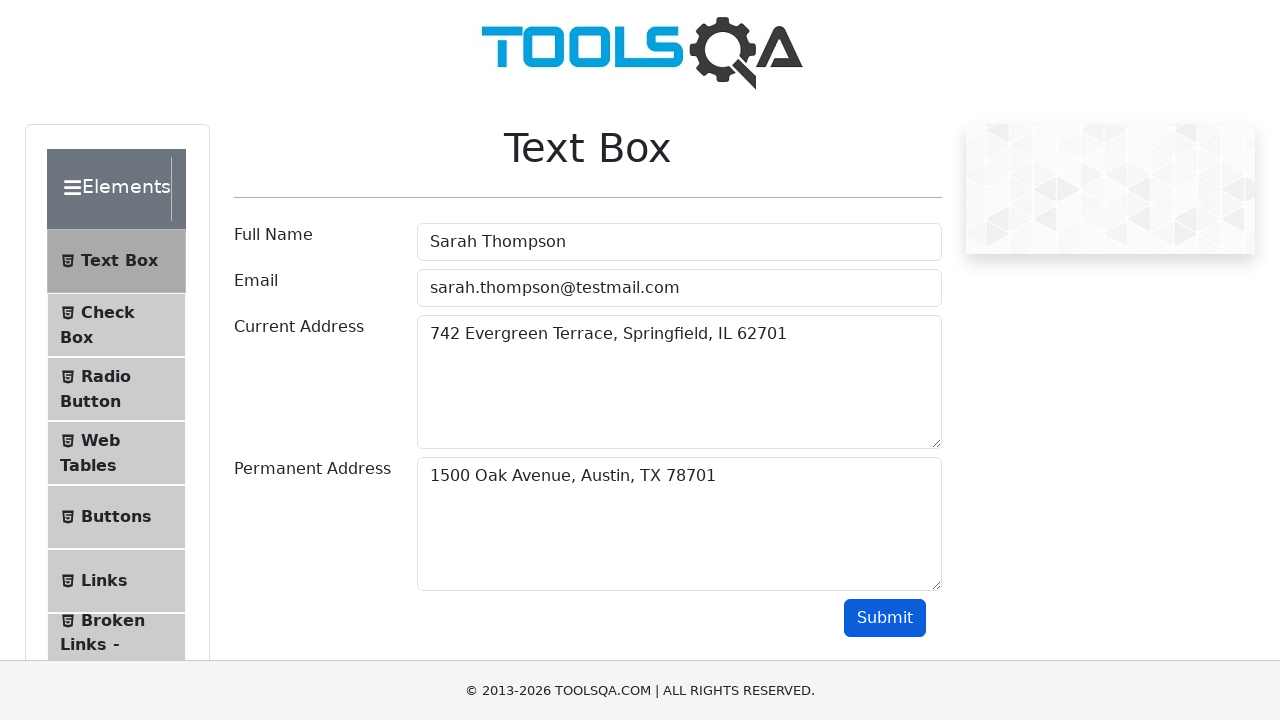